Tests handling of disabled elements by clicking on a 'Disabled' tab and then using JavaScript to fill a disabled input field with a name value

Starting URL: https://demoapps.qspiders.com/ui?scenario=1

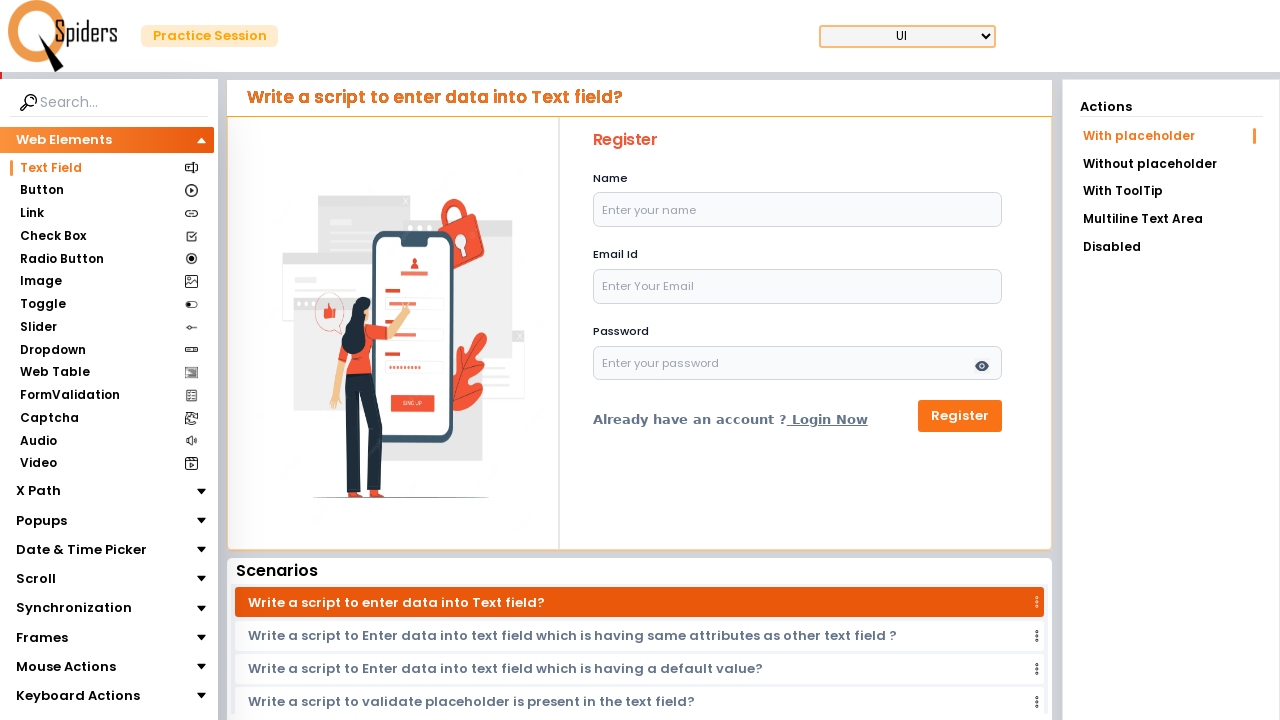

Clicked on the 'Disabled' tab at (1171, 247) on xpath=//li[text()='Disabled']
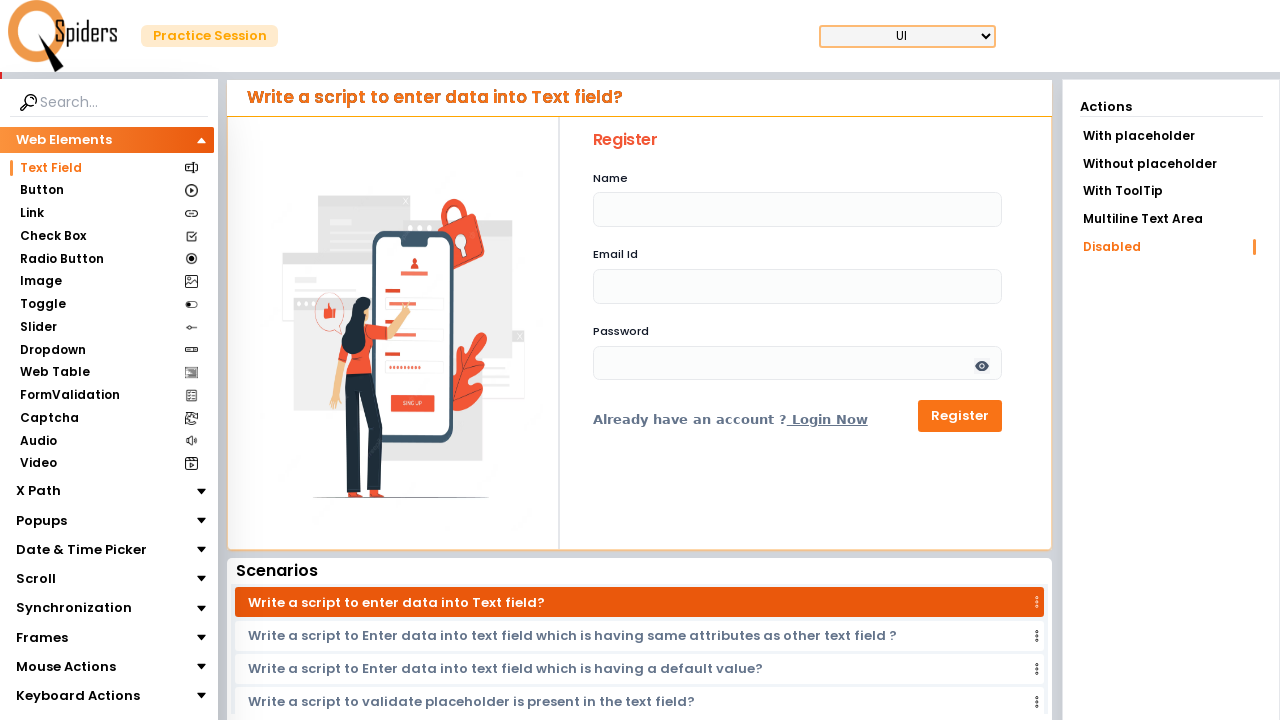

Disabled input field with name attribute is now visible
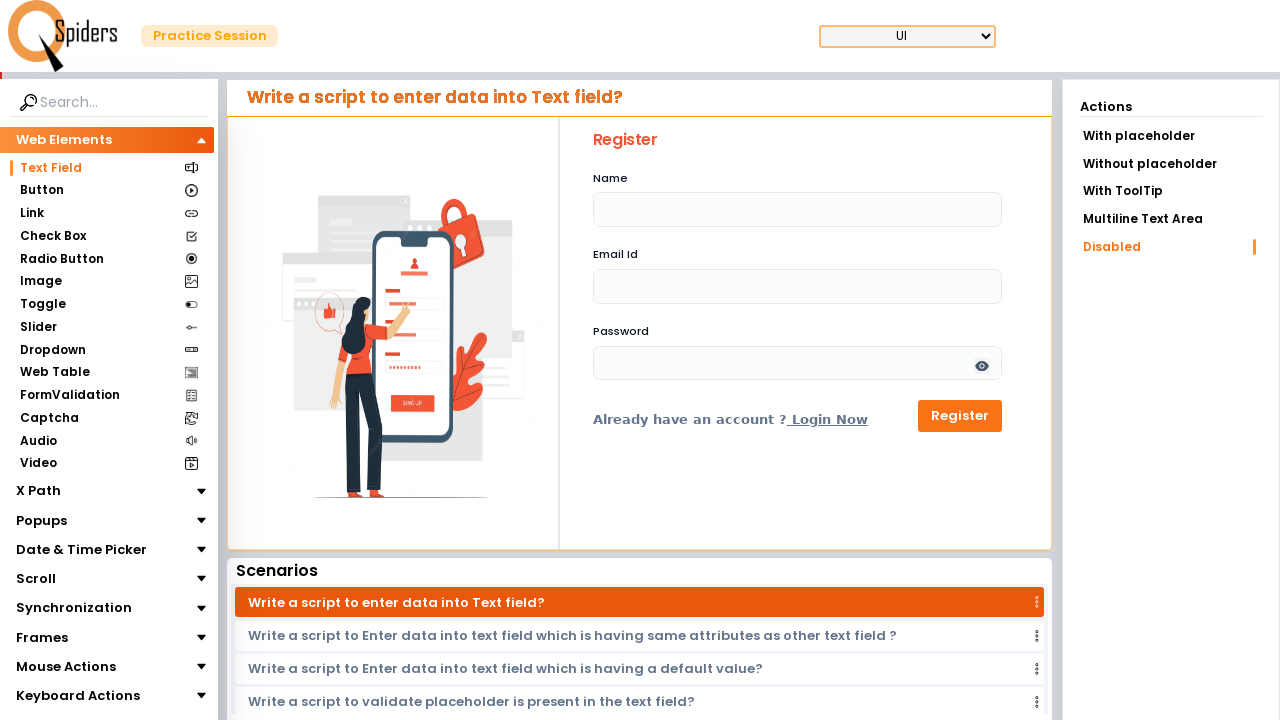

Used JavaScript to fill the disabled input field with 'Rajesh Kumar'
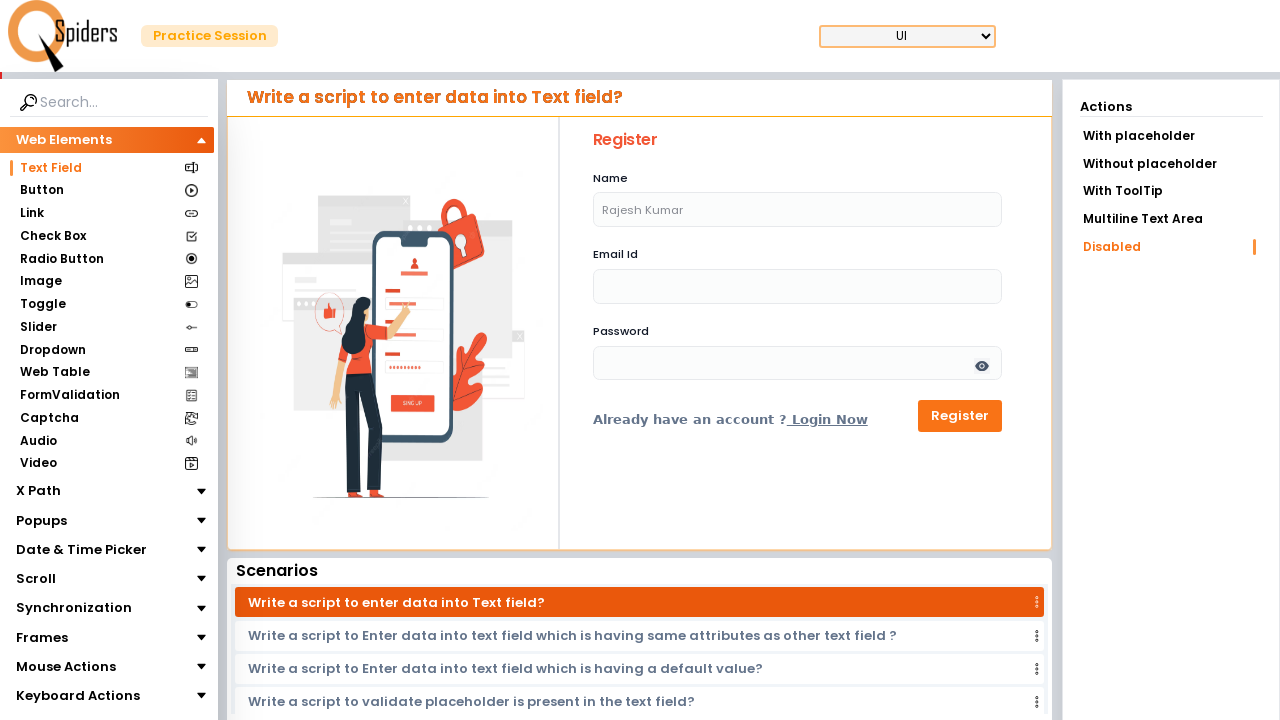

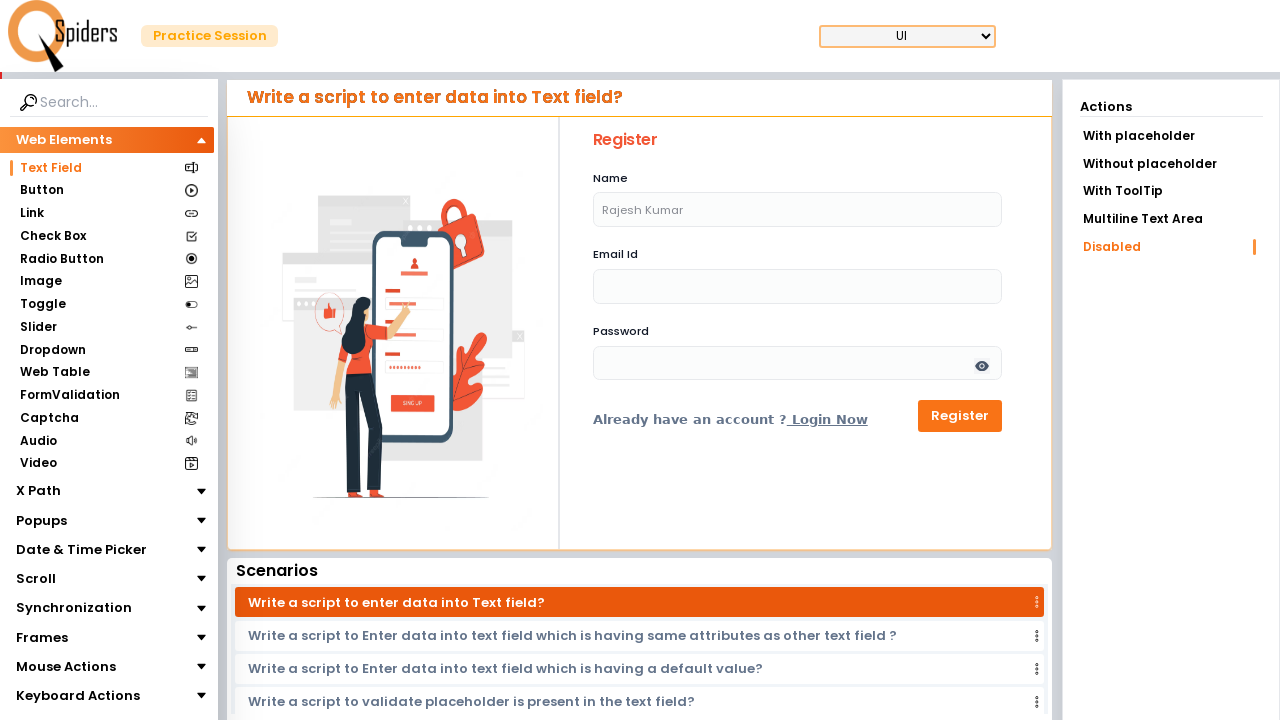